Tests radio button selection by clicking on a radio button and verifying it becomes selected.

Starting URL: https://seleniumbase.io/demo_page

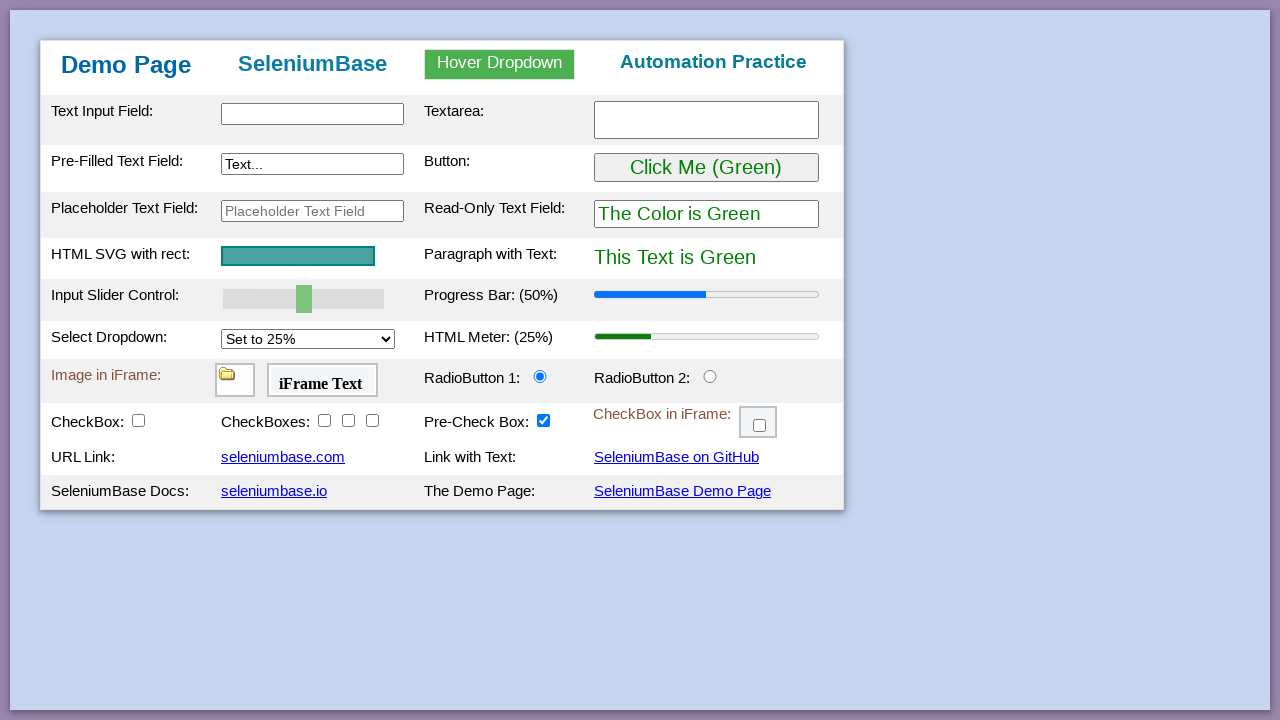

Clicked radio button #radioButton2 at (710, 376) on #radioButton2
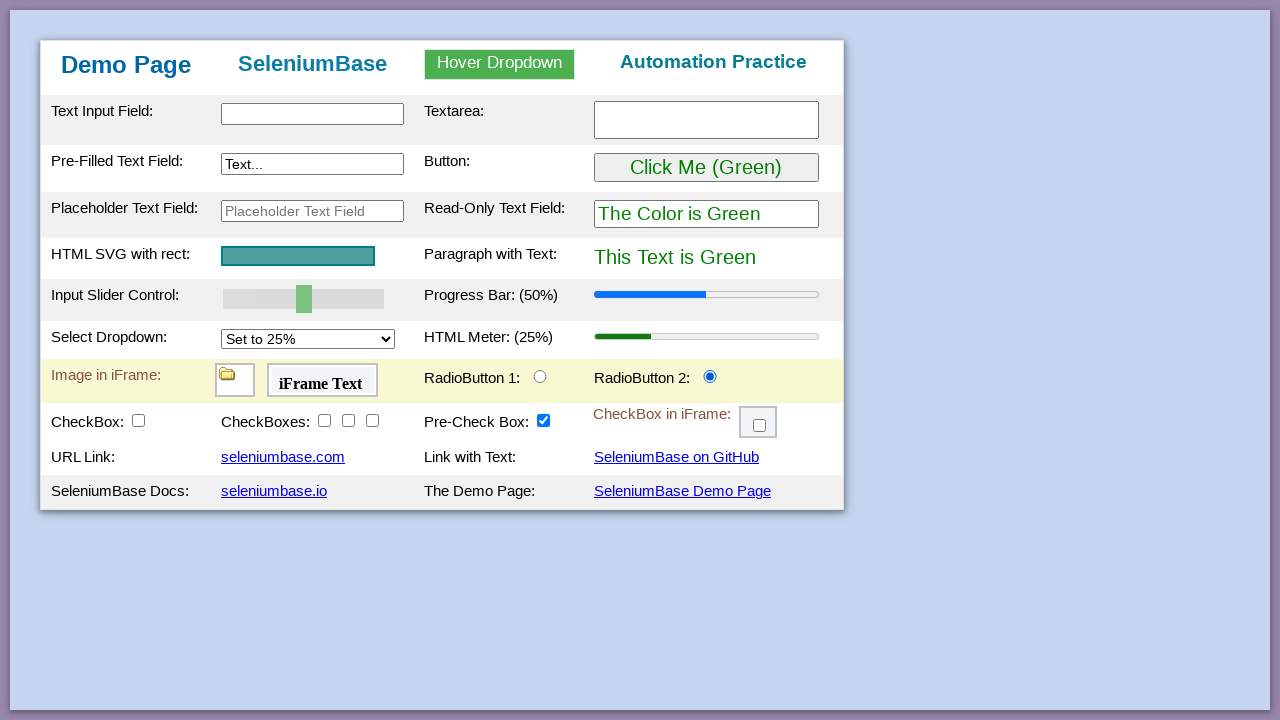

Verified that radio button #radioButton2 is selected
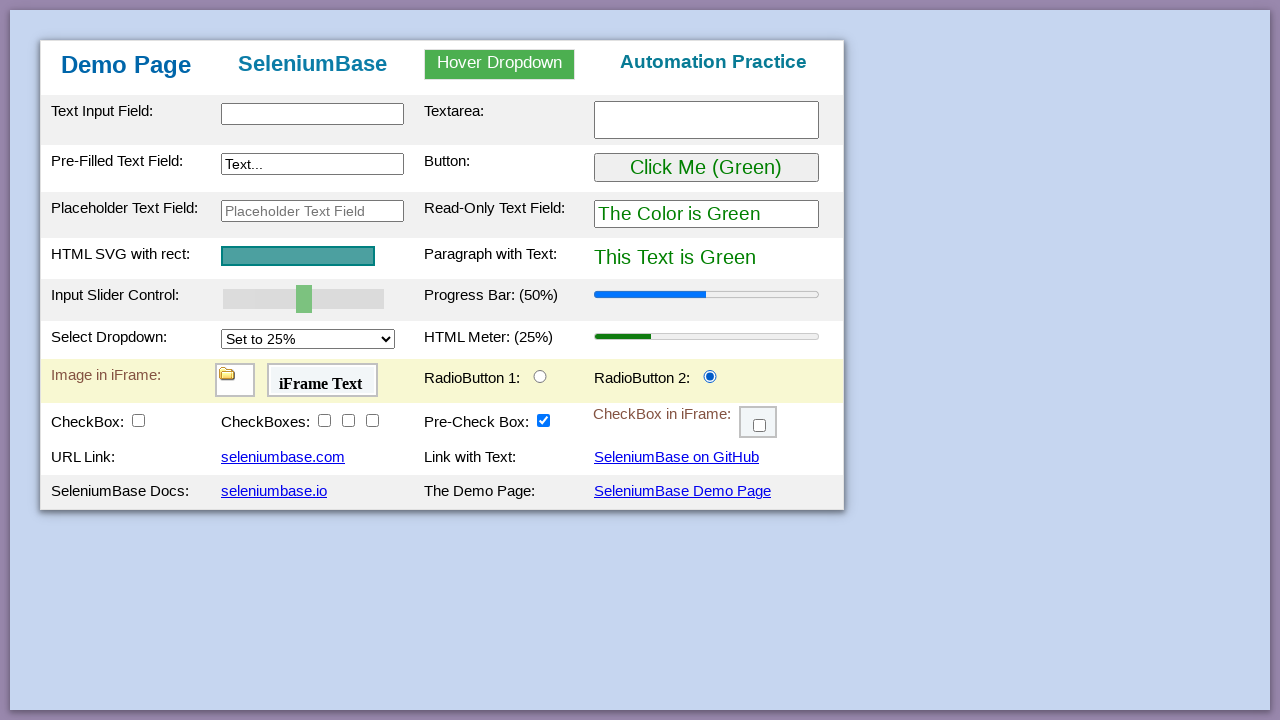

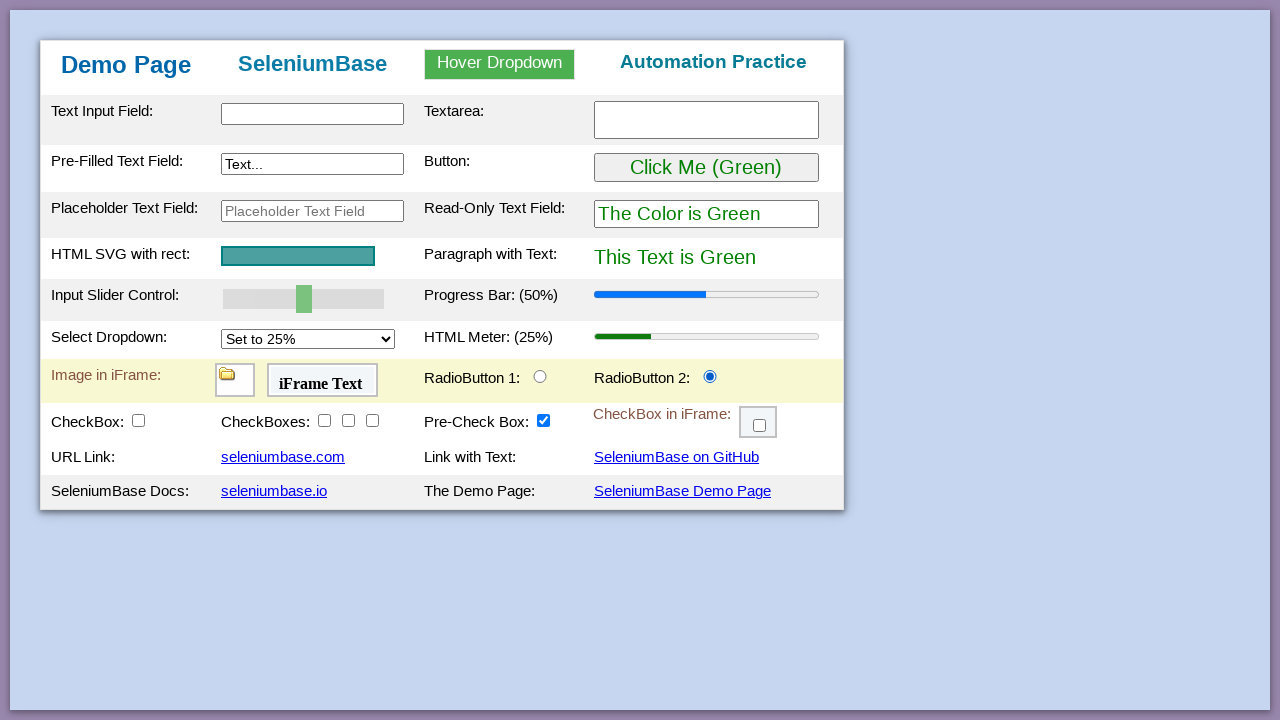